Tests window switching functionality by clicking a link that opens a new window, verifying content in the new window, and switching back to the original window

Starting URL: https://the-internet.herokuapp.com/windows

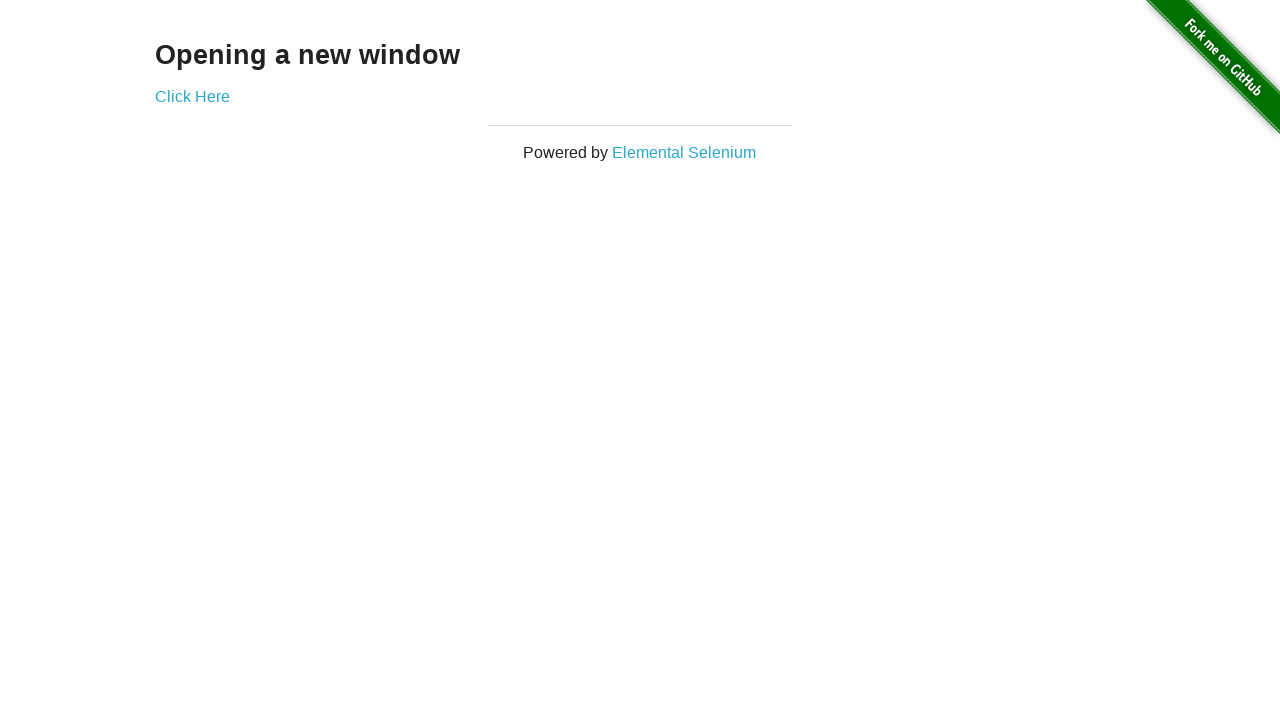

Retrieved heading text from page
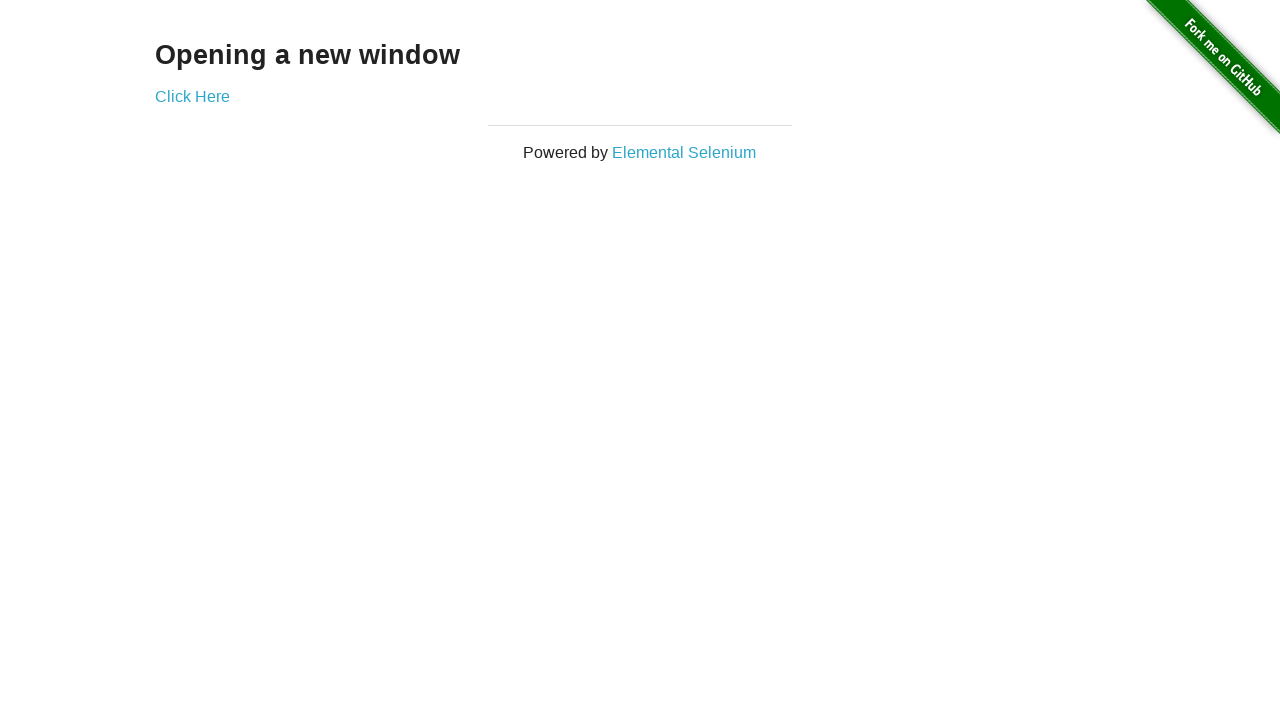

Verified heading text is 'Opening a new window'
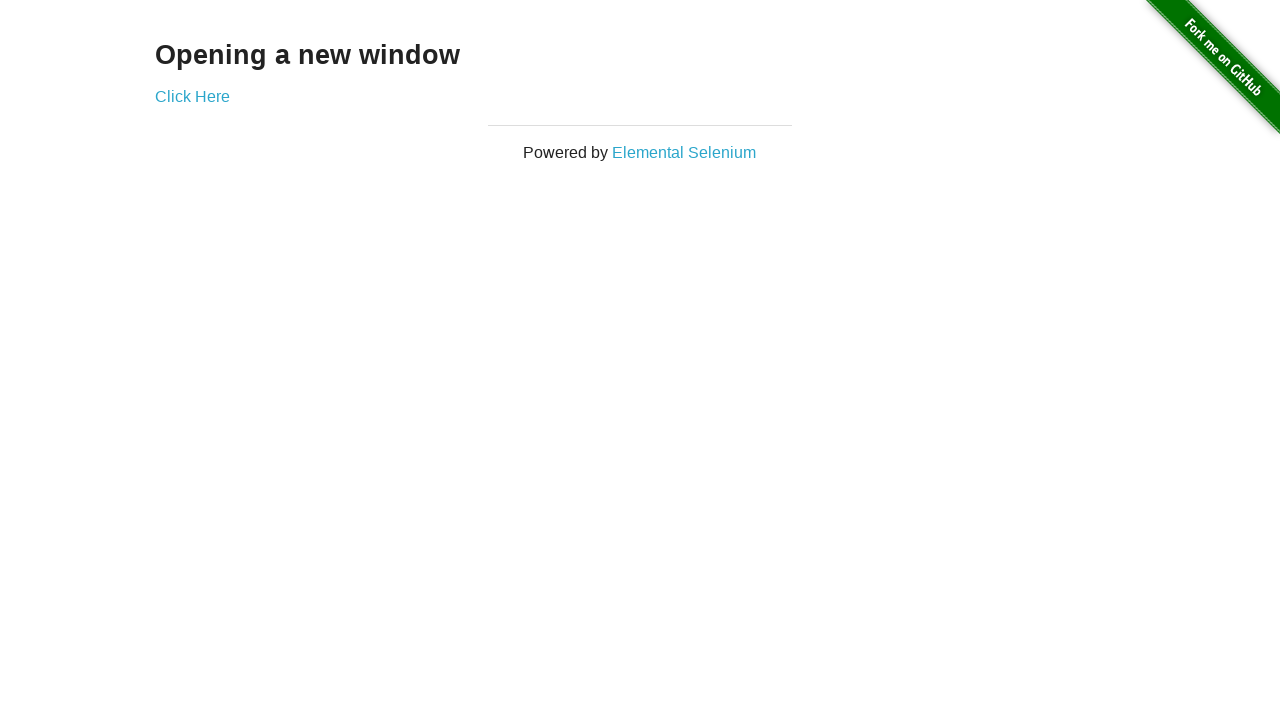

Verified page title is 'The Internet'
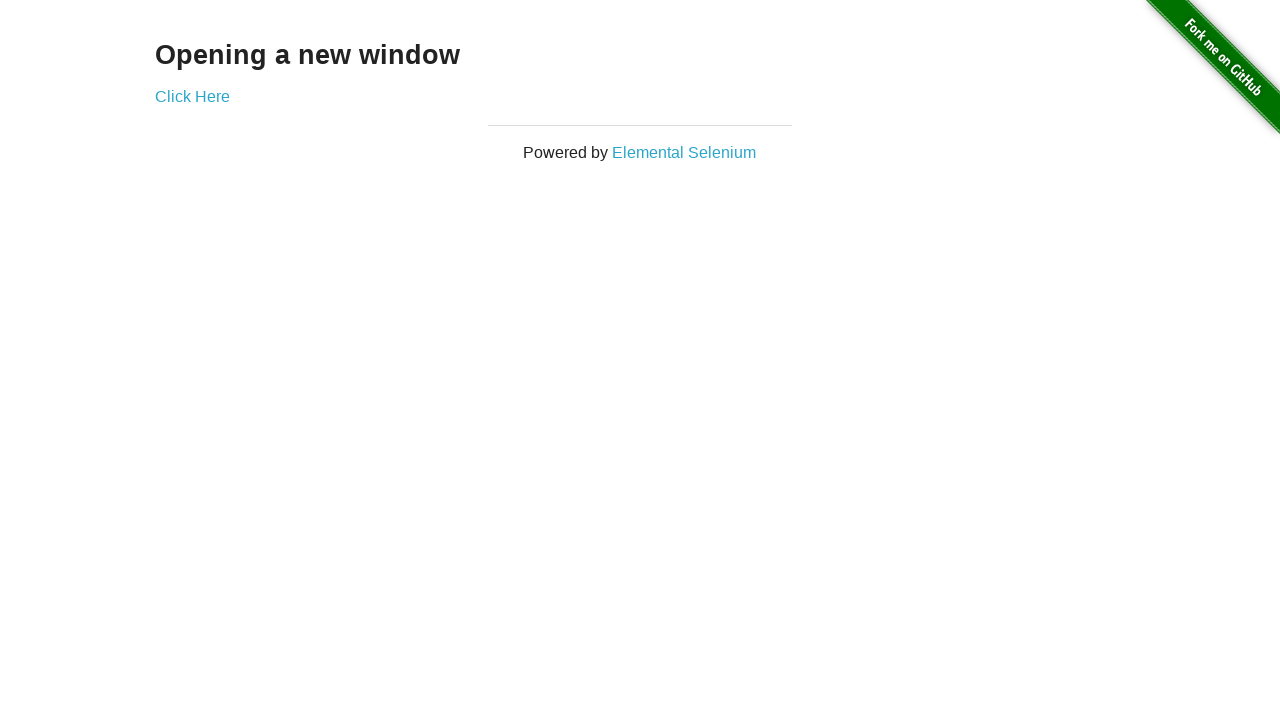

Clicked 'Click Here' link to open new window at (192, 96) on xpath=//a[text()='Click Here']
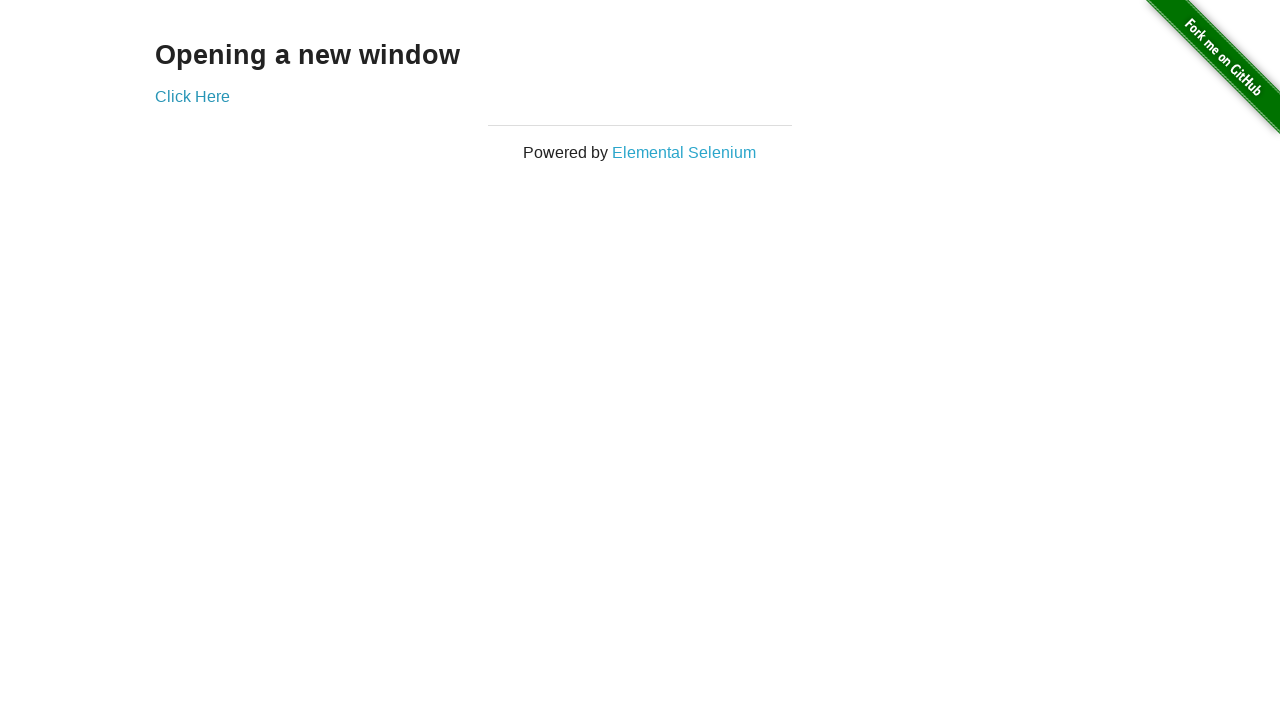

New window opened and captured
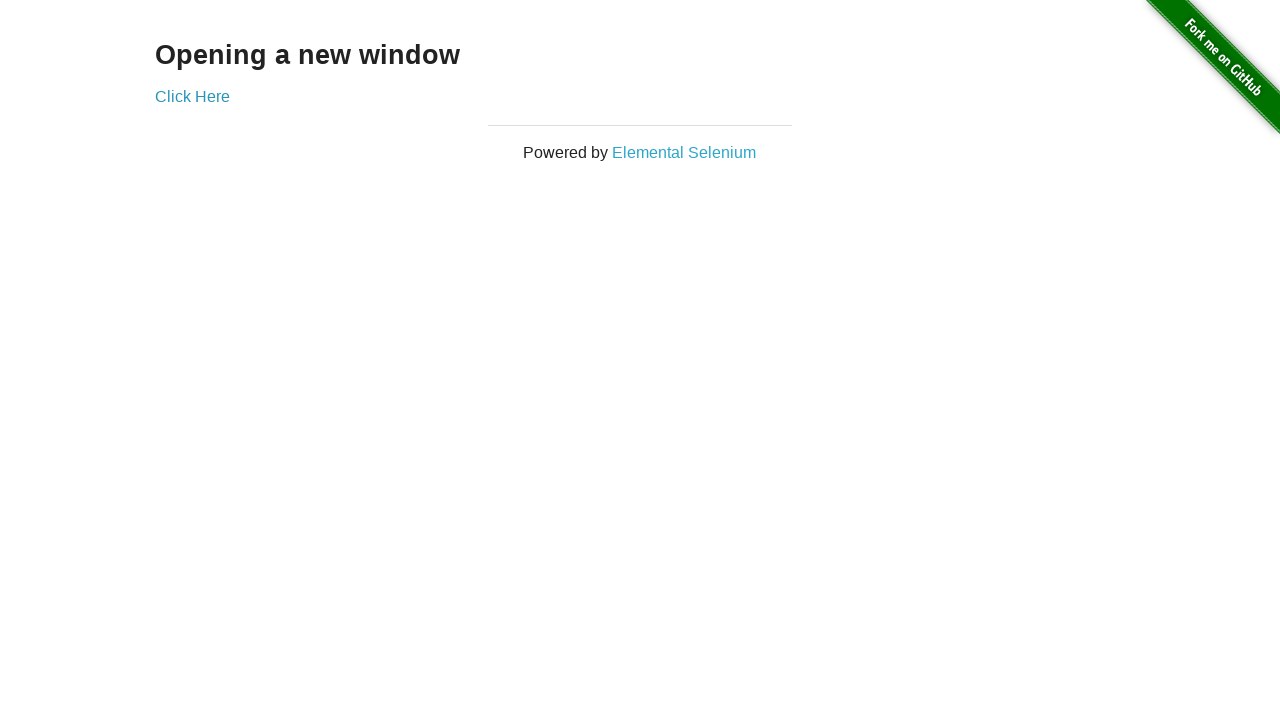

Verified new window title is 'New Window'
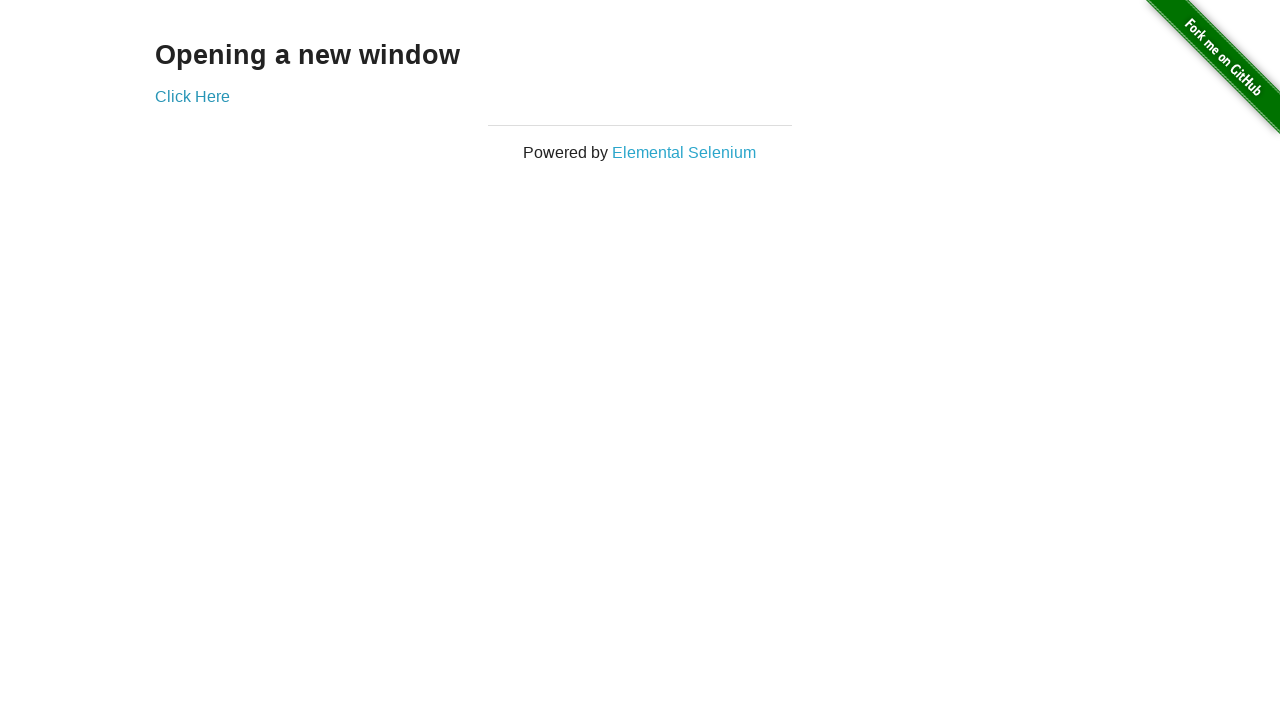

Retrieved heading text from new window
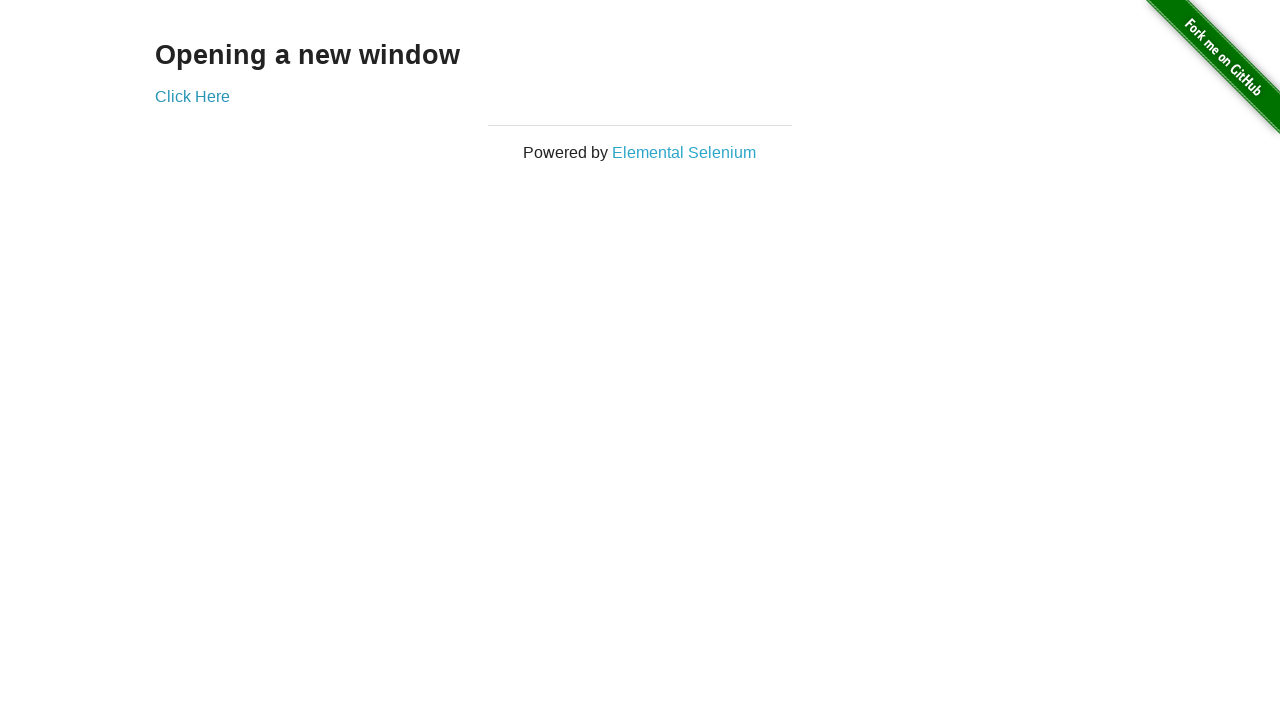

Verified new window heading text is 'New Window'
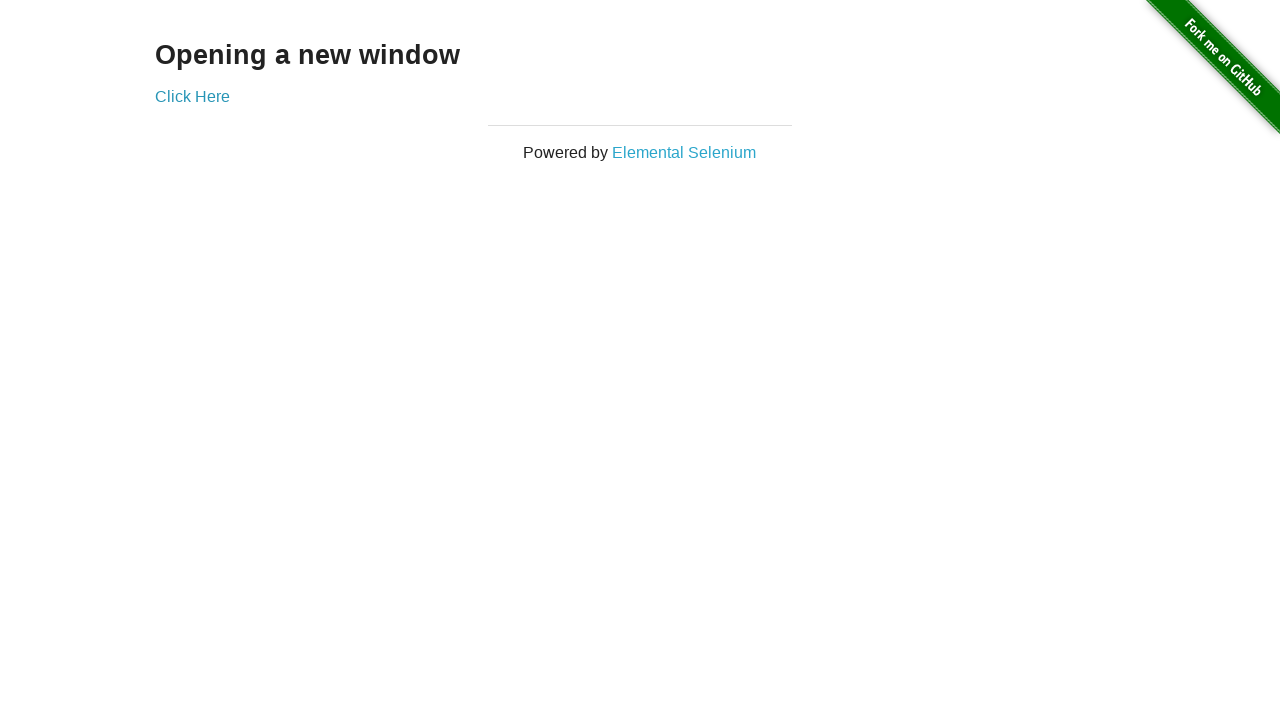

Switched back to original window
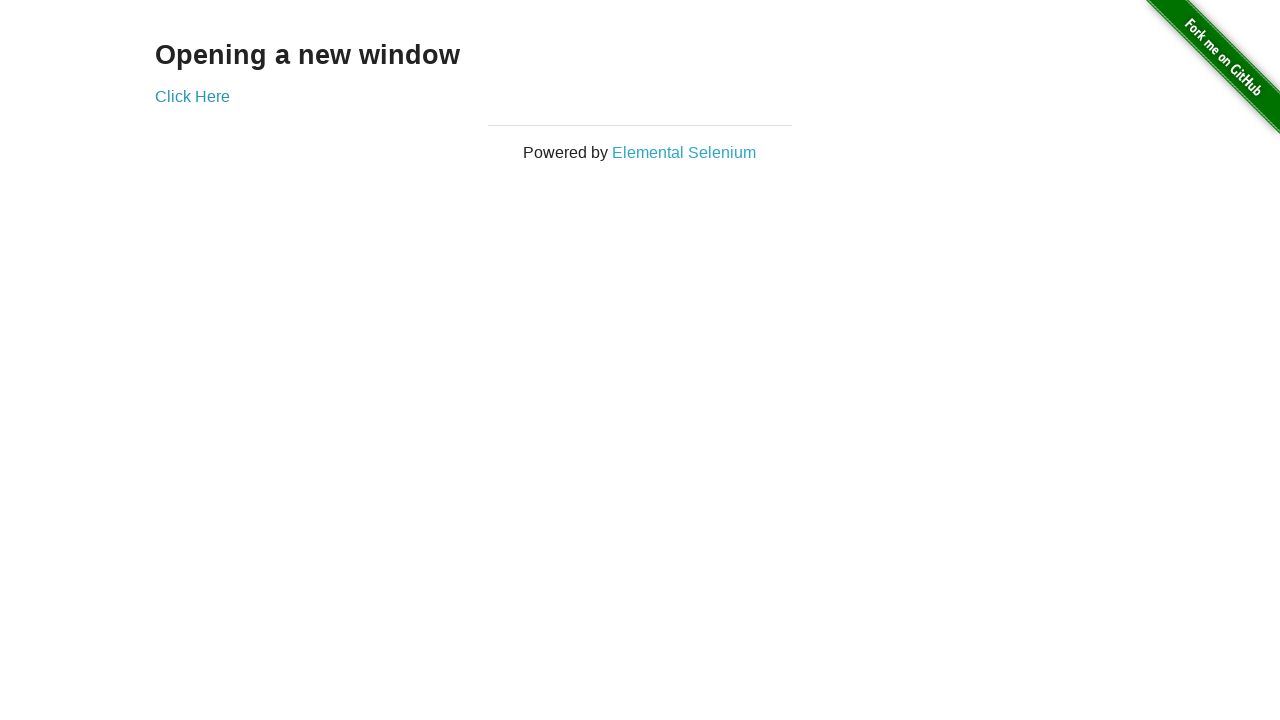

Verified original window title is 'The Internet'
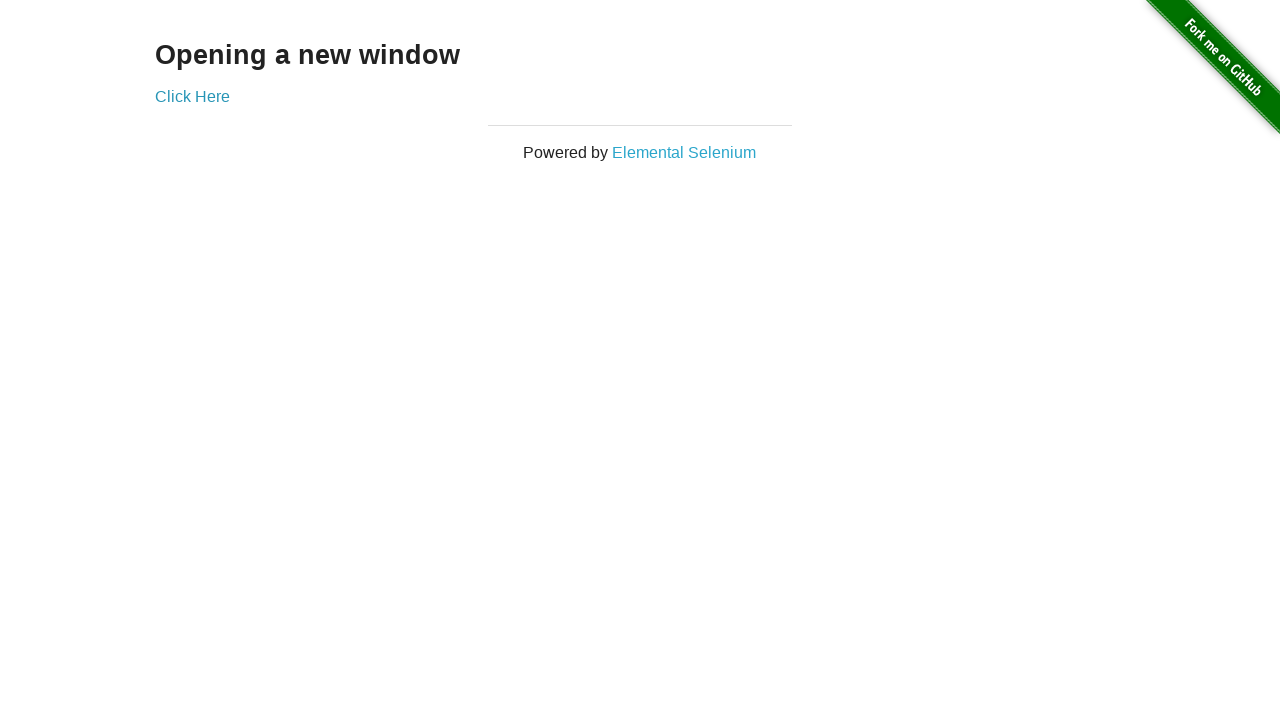

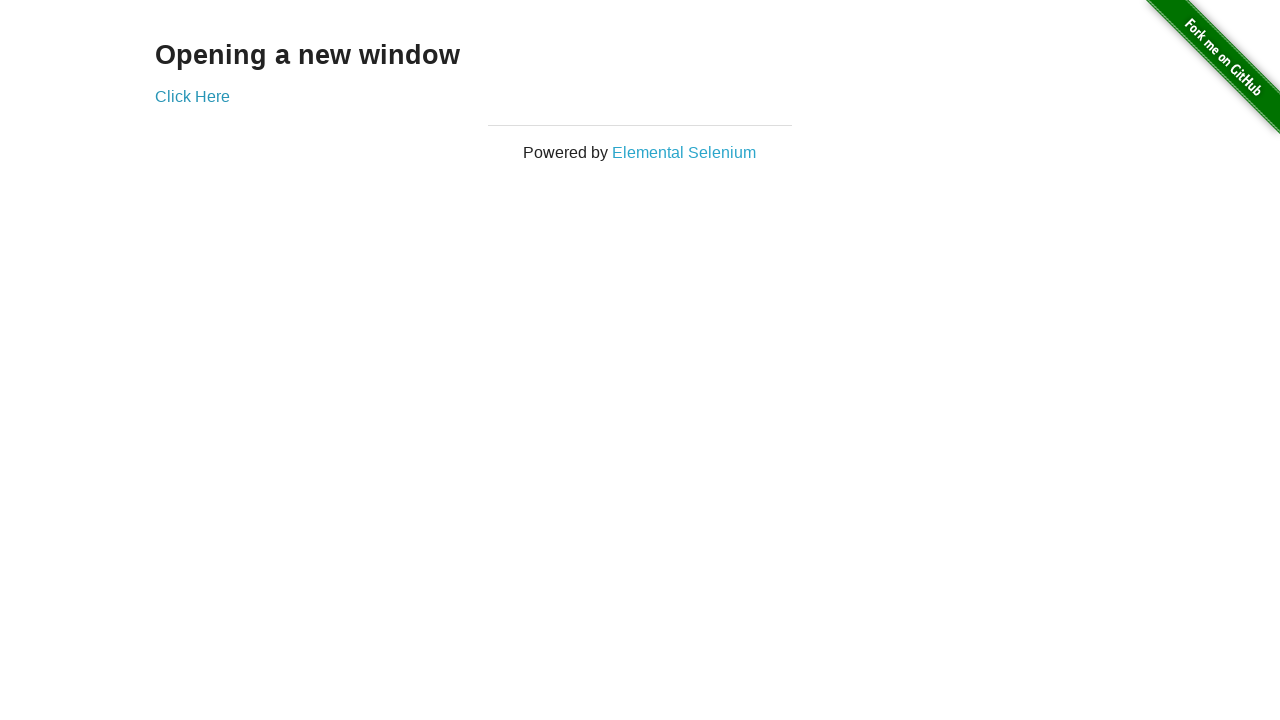